Tests that new items are appended to the bottom of the todo list by creating 3 items

Starting URL: https://demo.playwright.dev/todomvc

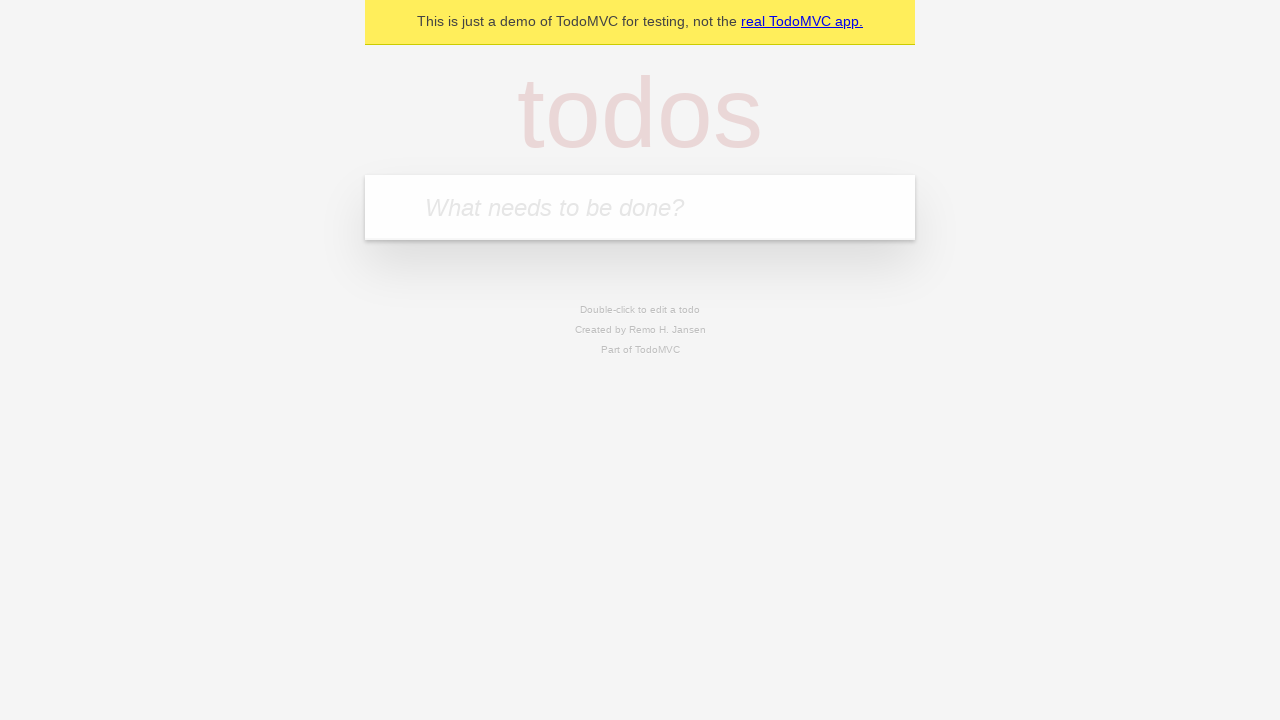

Filled new todo input with 'buy some cheese' on .new-todo
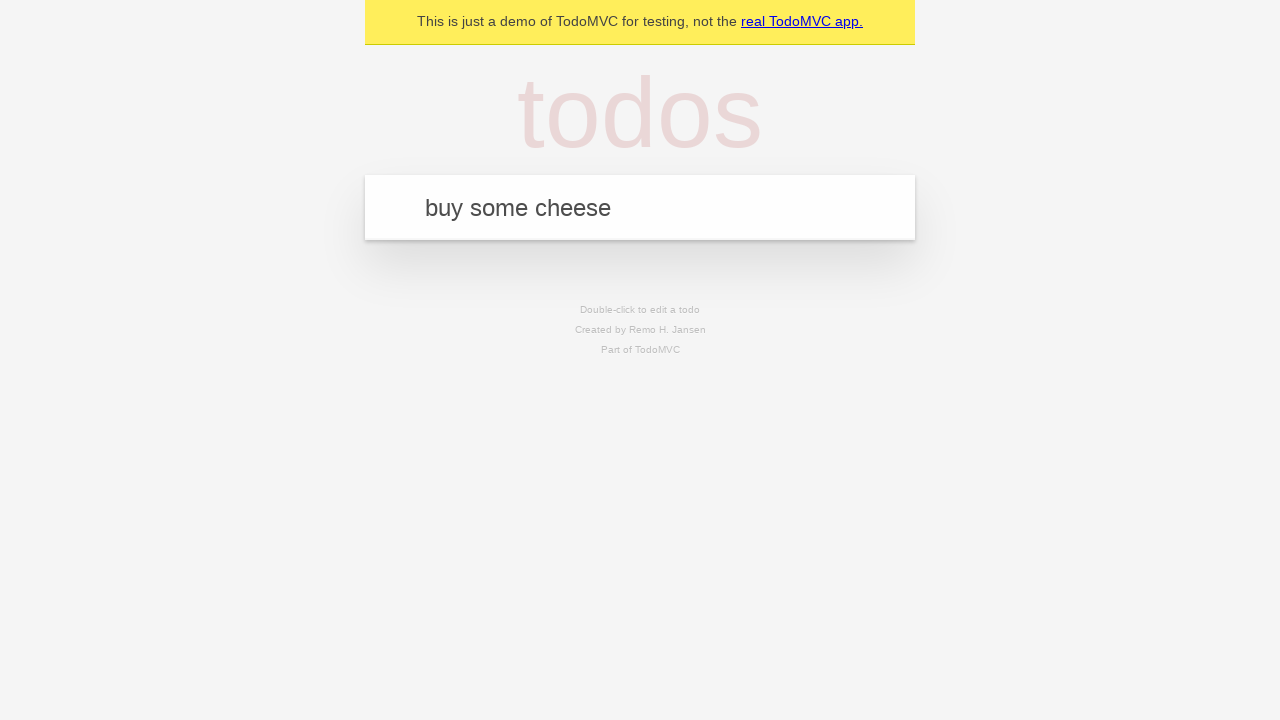

Pressed Enter to add first todo item on .new-todo
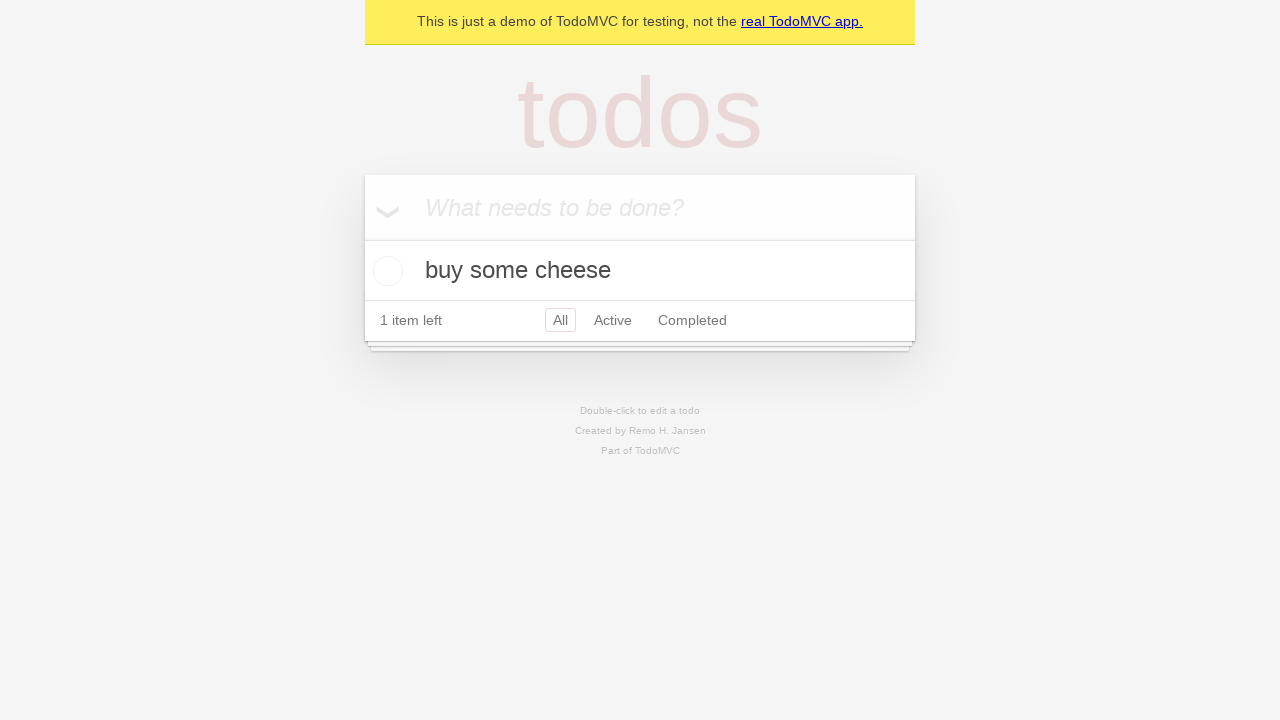

Filled new todo input with 'feed the cat' on .new-todo
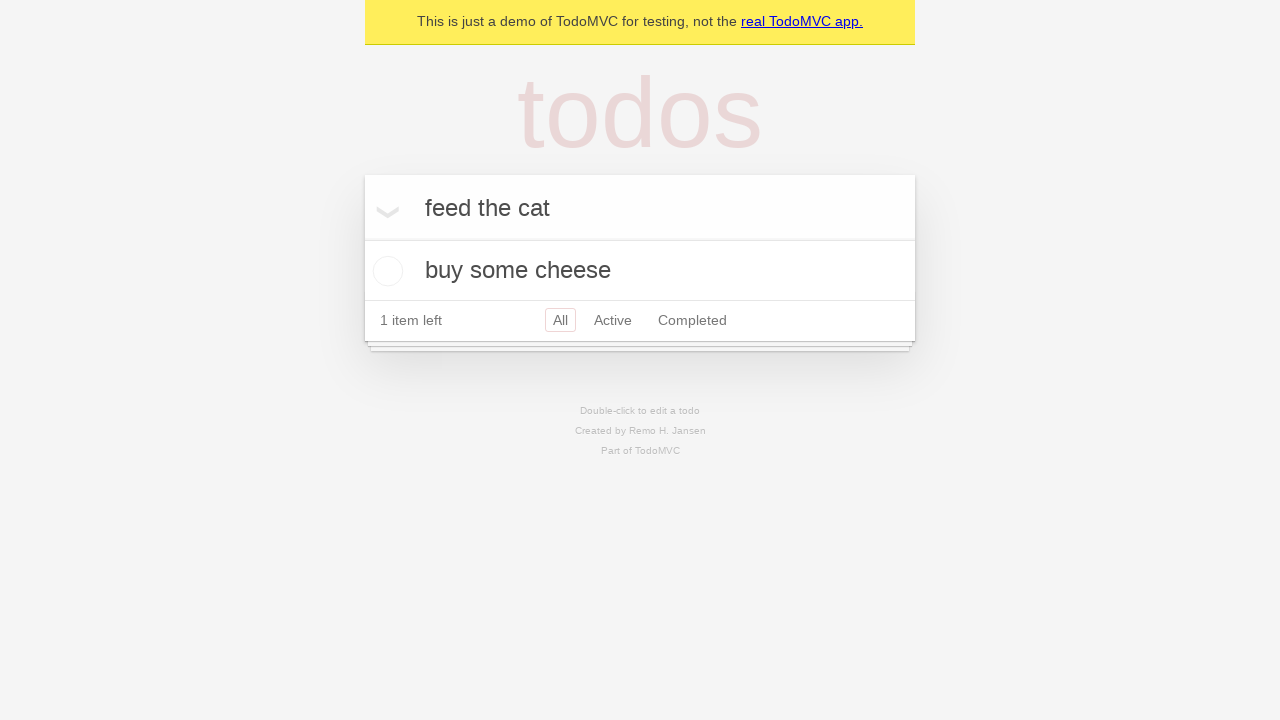

Pressed Enter to add second todo item on .new-todo
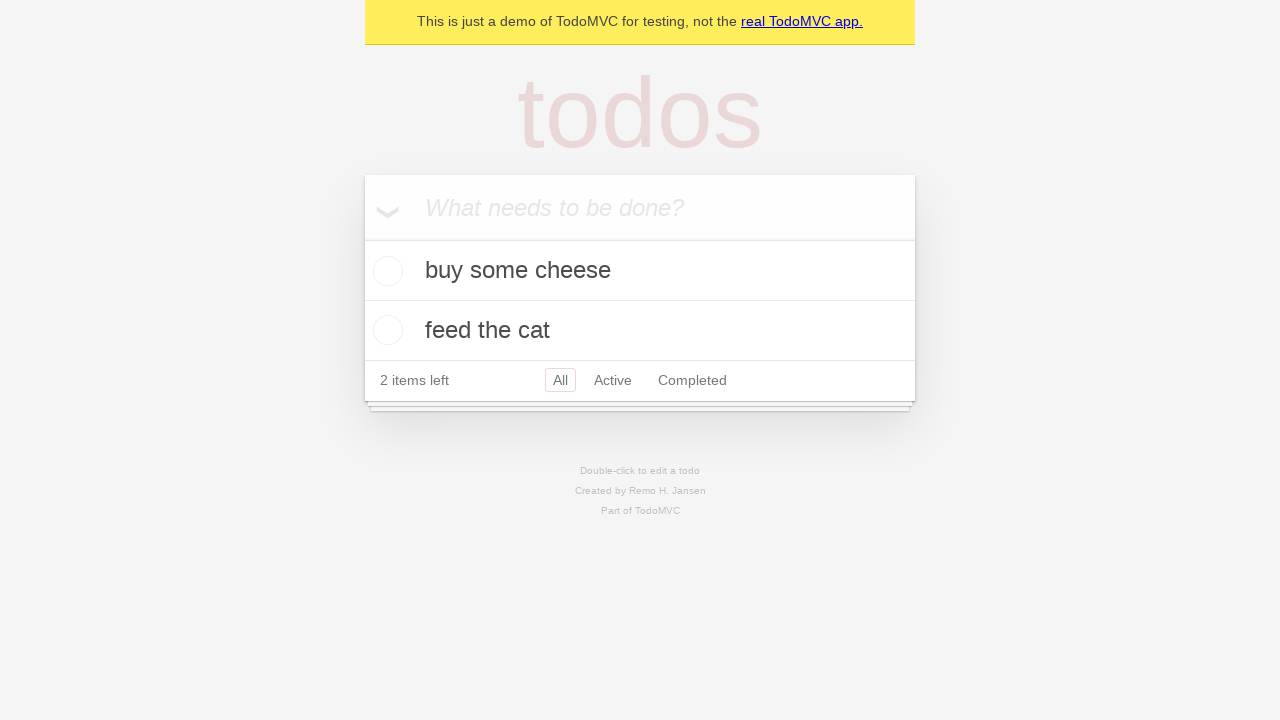

Filled new todo input with 'book a doctors appointment' on .new-todo
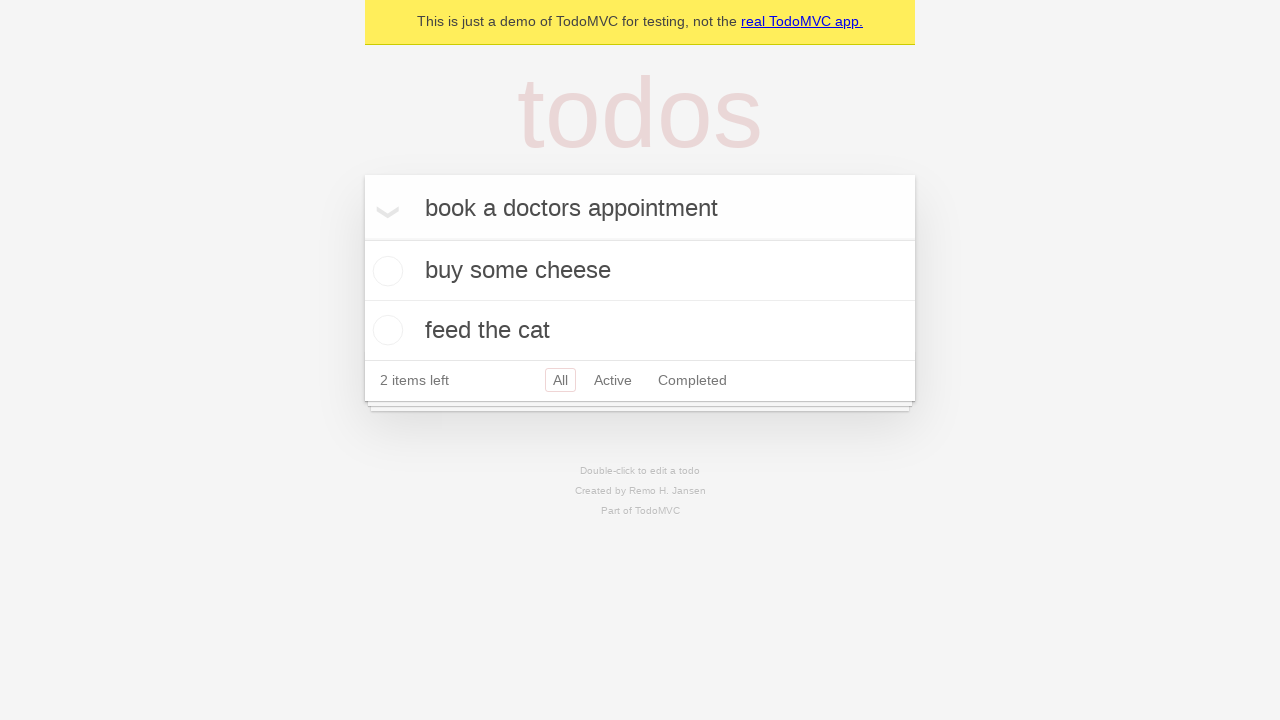

Pressed Enter to add third todo item on .new-todo
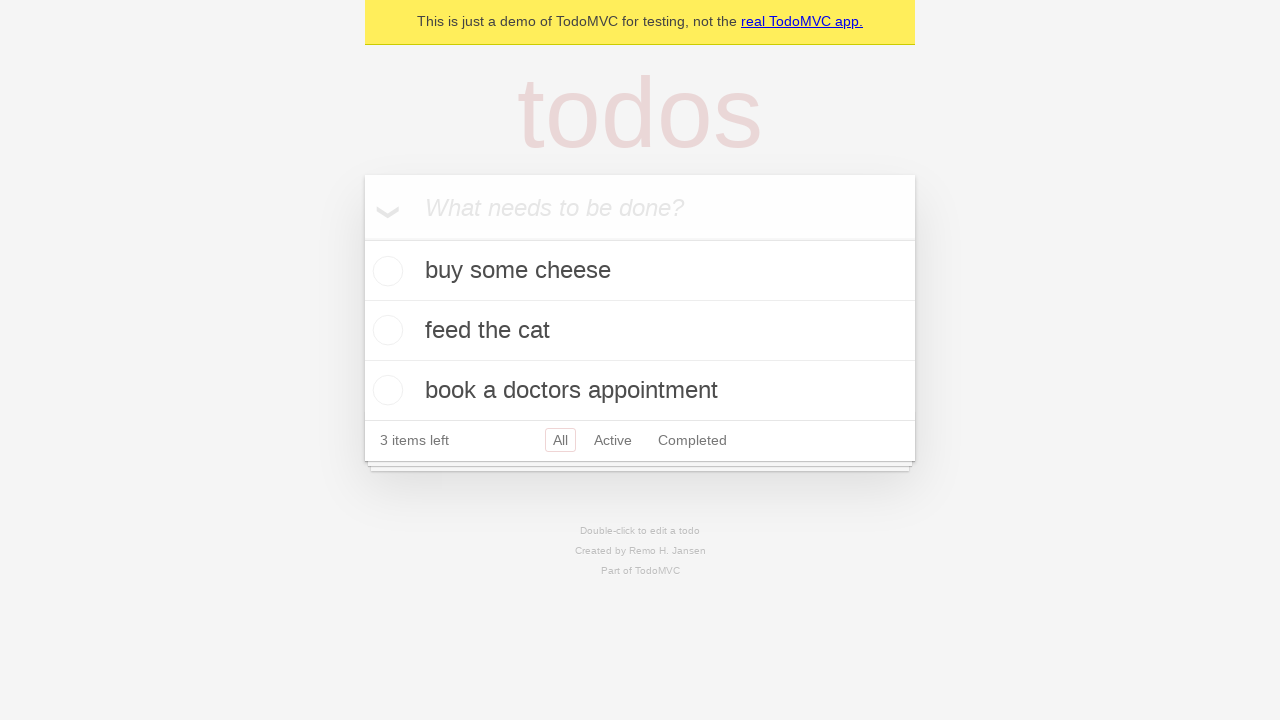

Verified all 3 items have been appended to the todo list
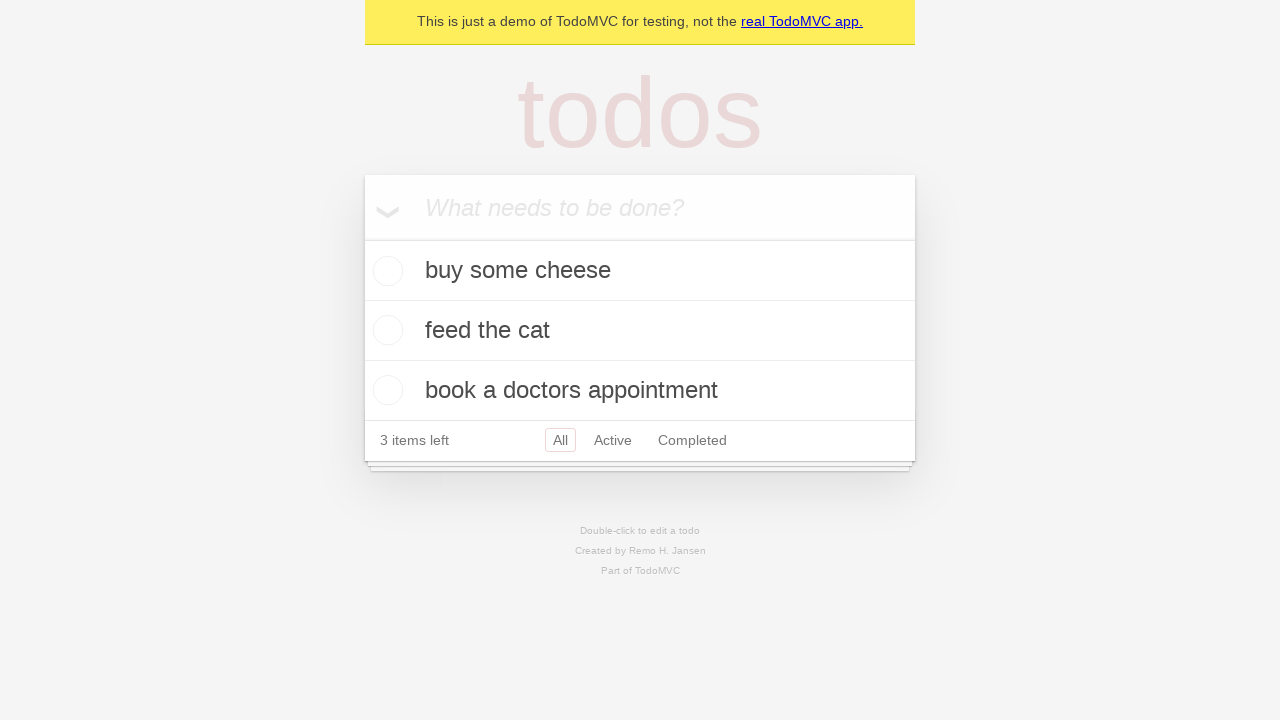

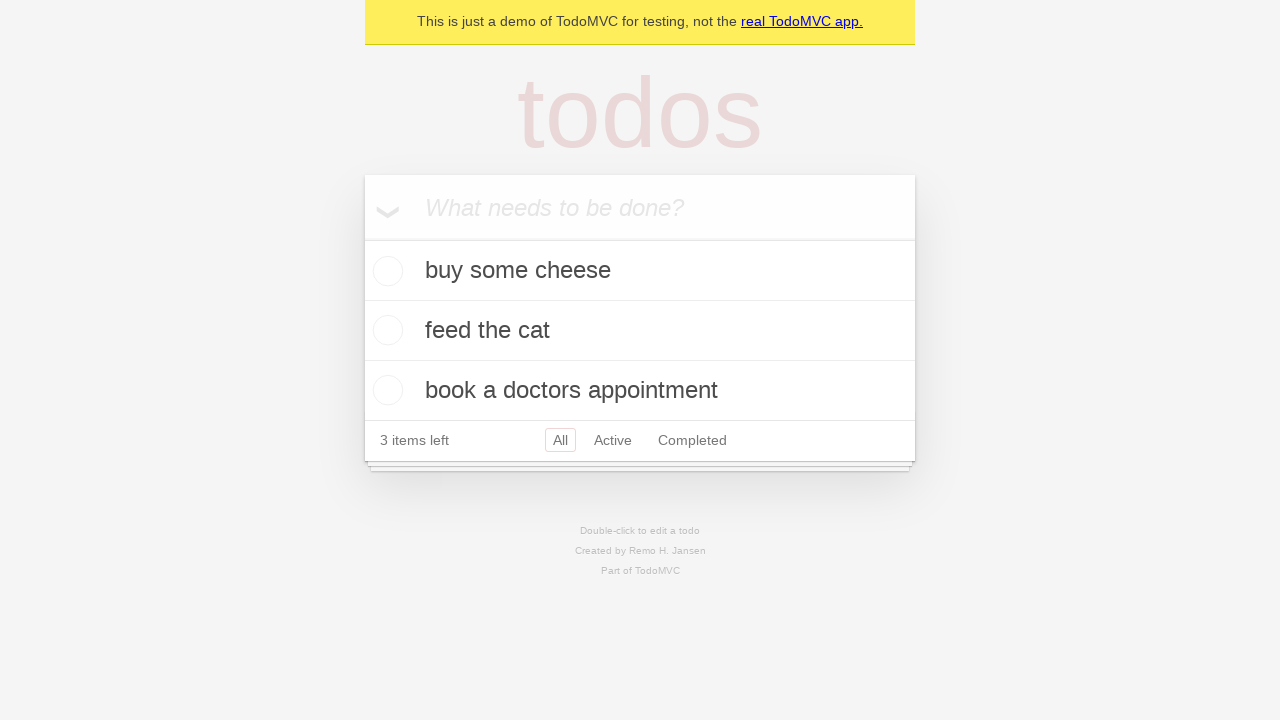